Navigates to the Demoblaze e-commerce demo site and verifies that links and product elements are present on the homepage.

Starting URL: https://www.demoblaze.com/index.html

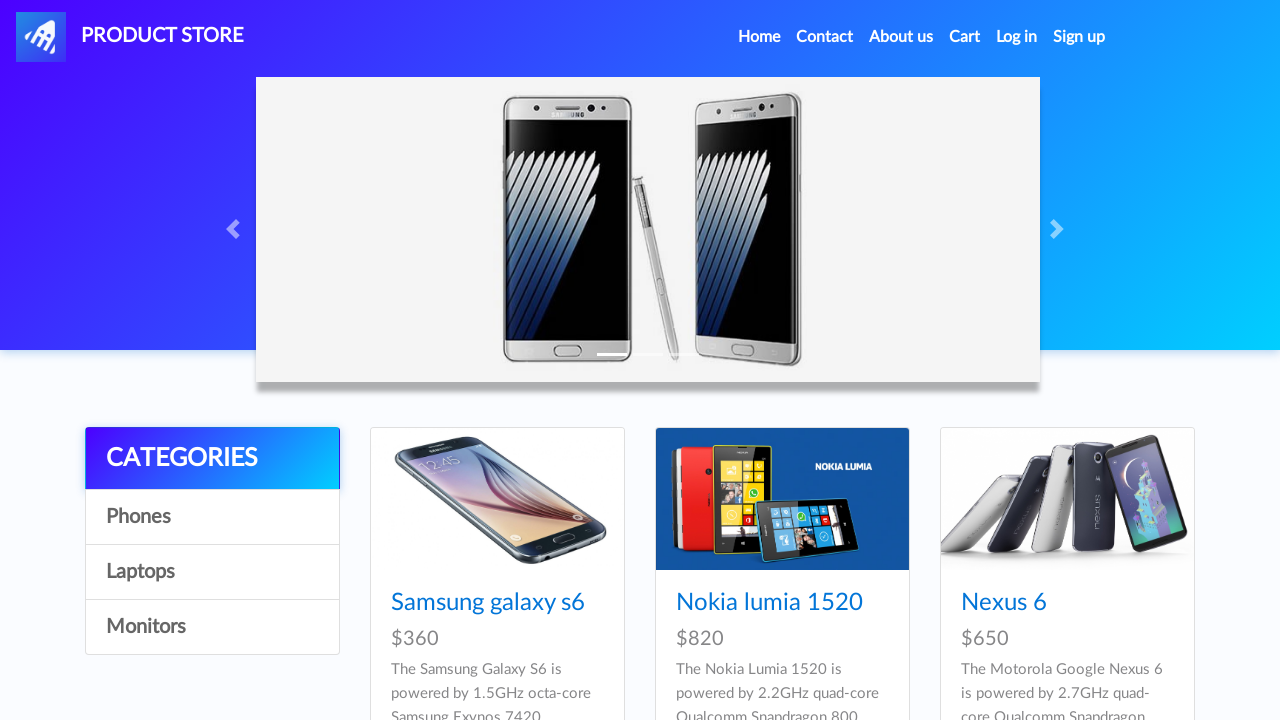

Navigated to Demoblaze e-commerce homepage
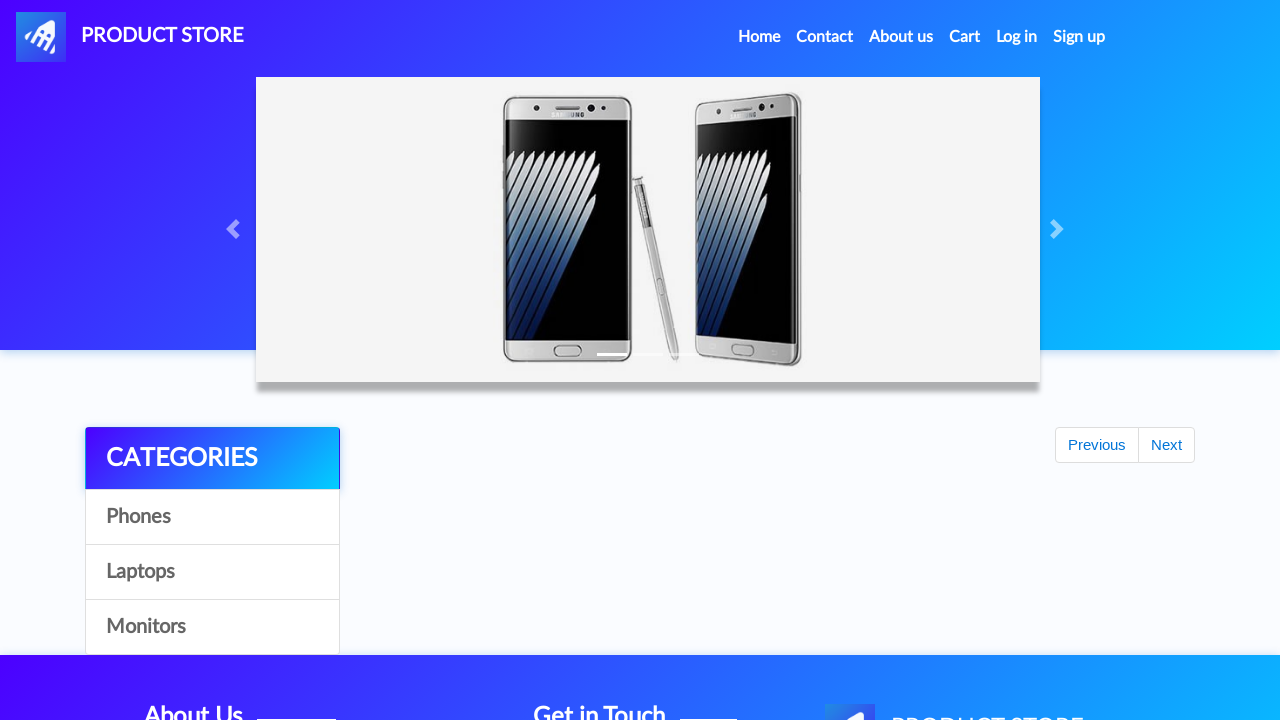

Links are present on the homepage
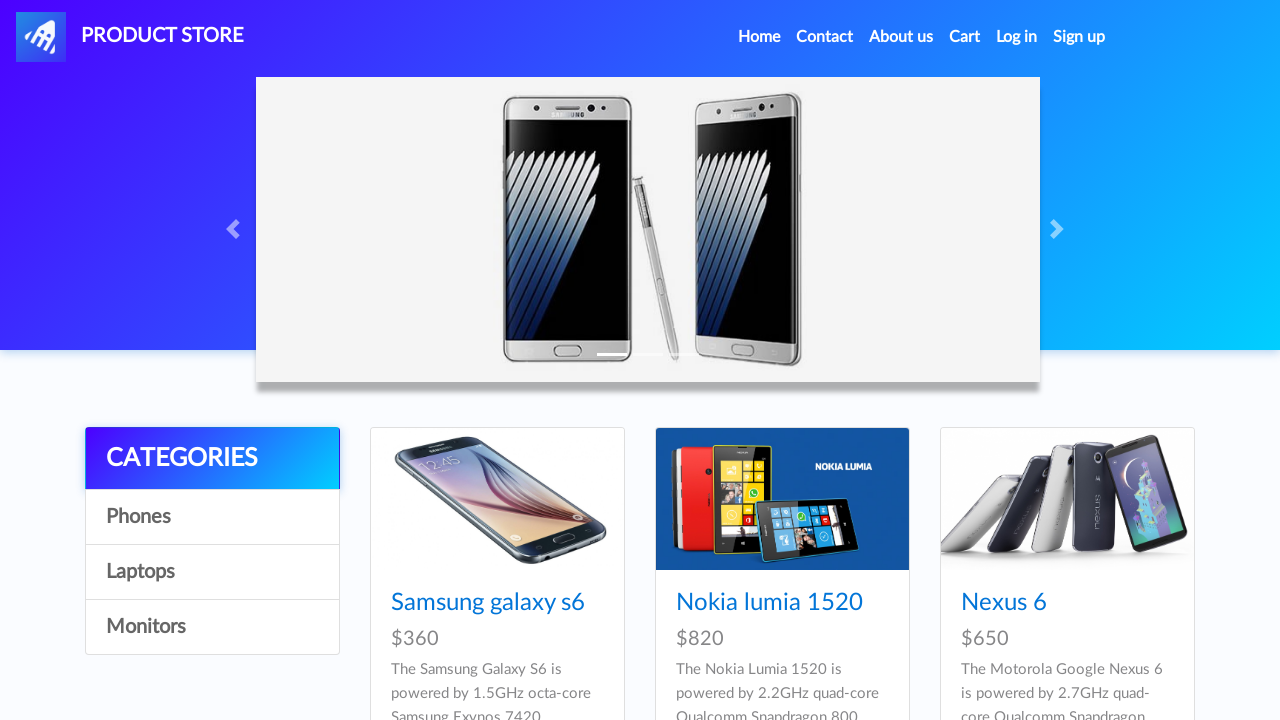

Product elements are displayed in the main product area
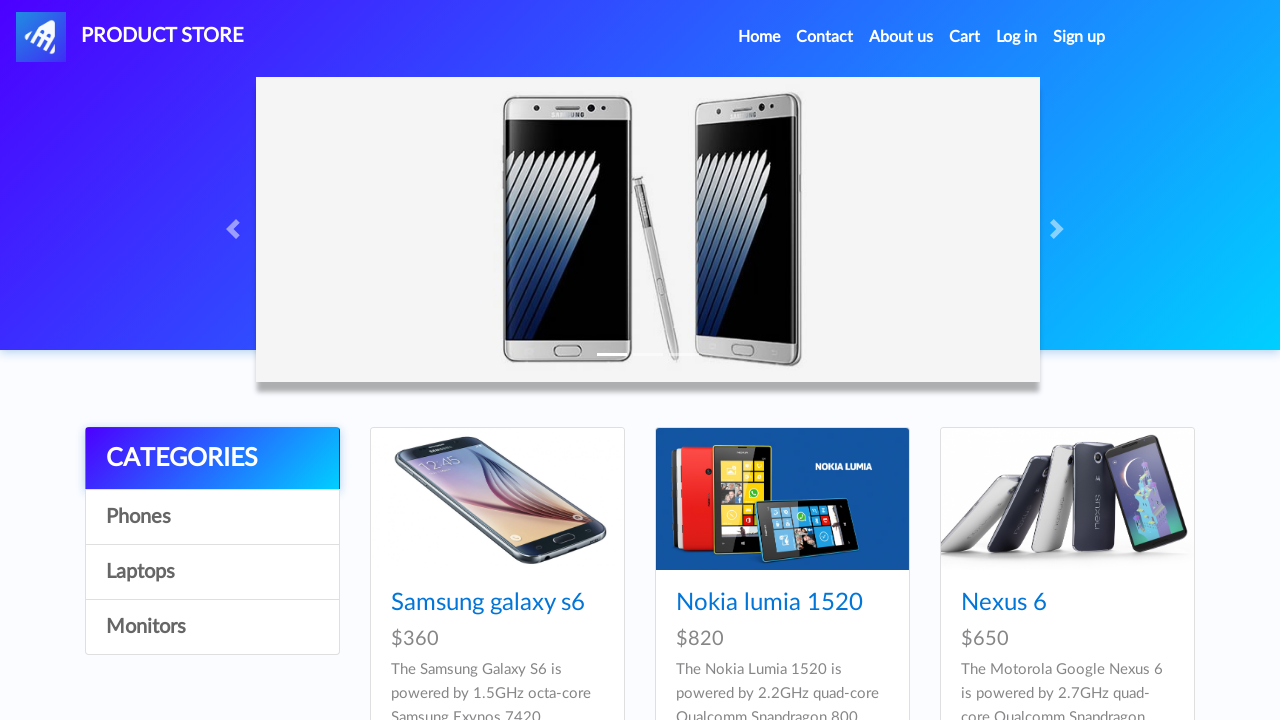

Located product elements using XPath selector
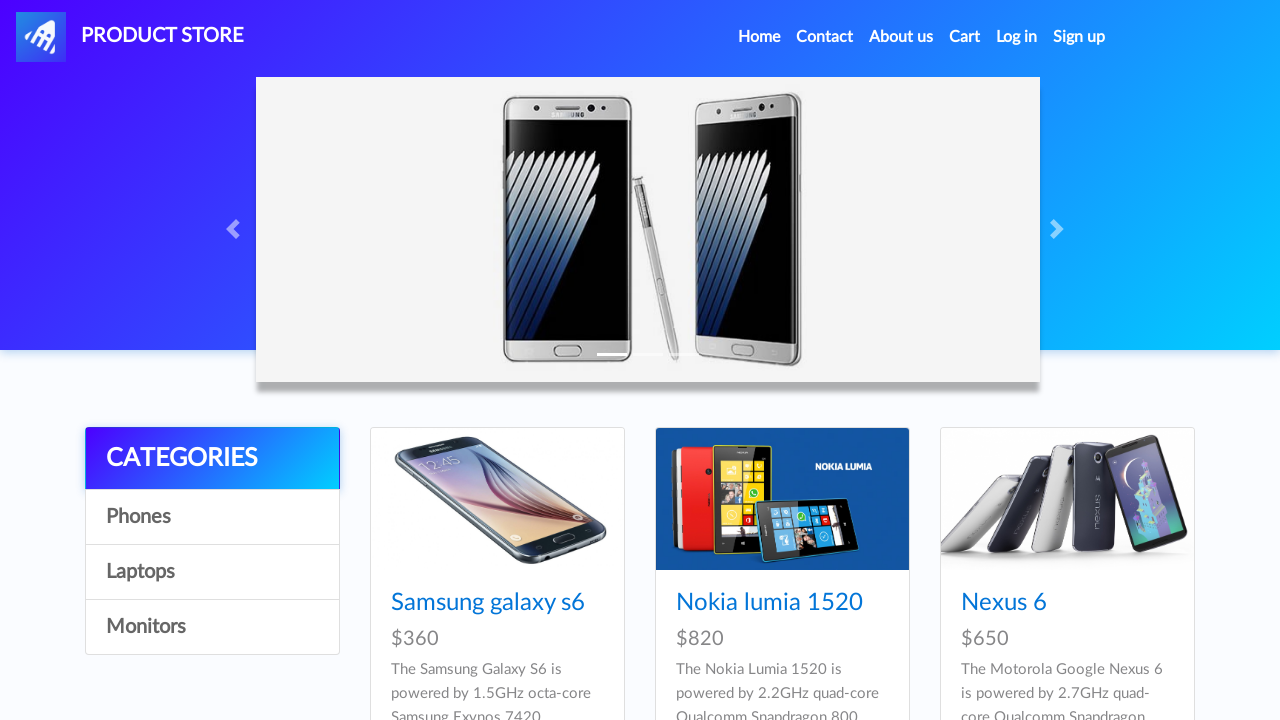

Verified that at least one product is visible on the homepage
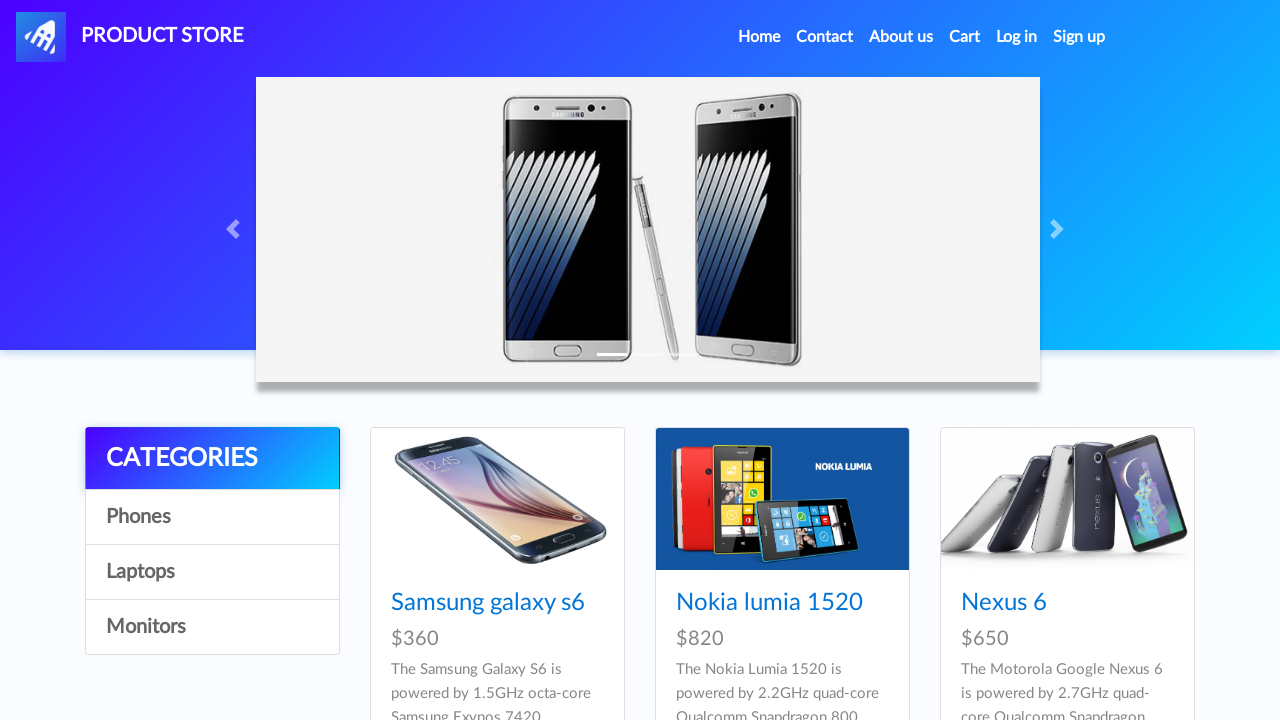

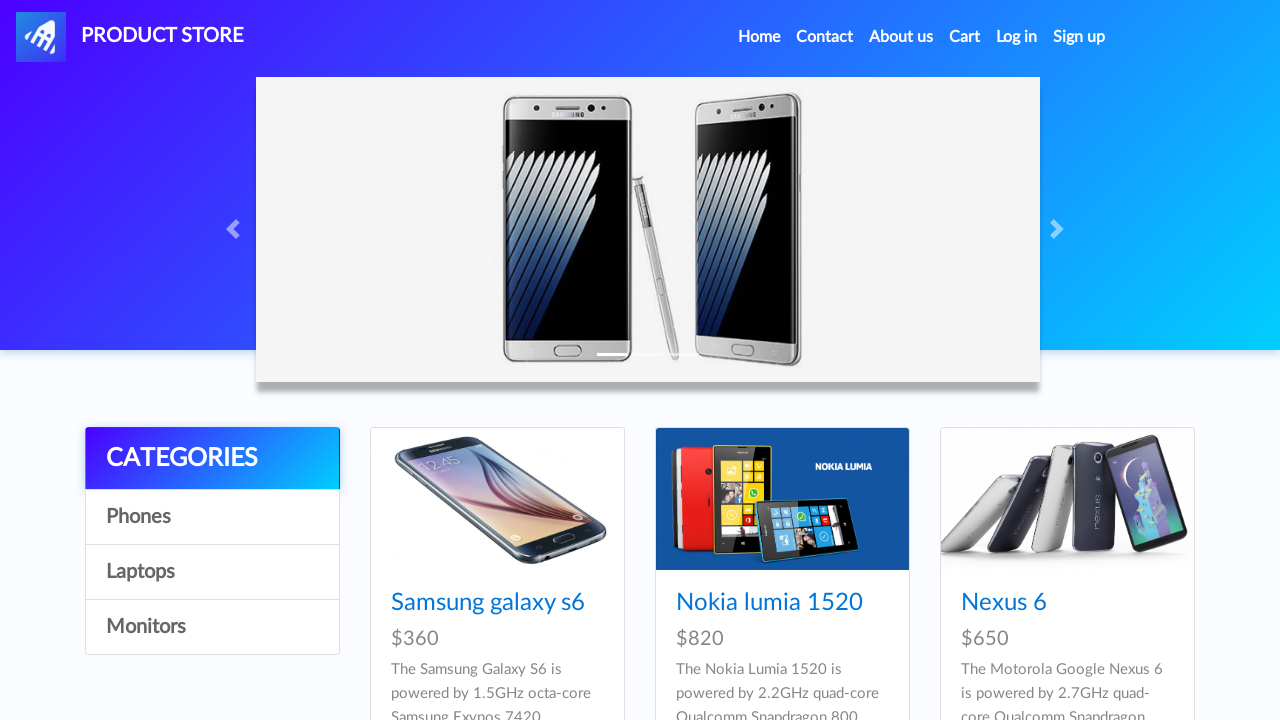